Verifies that the DuckDuckGo logo is displayed on the homepage

Starting URL: https://duckduckgo.com/

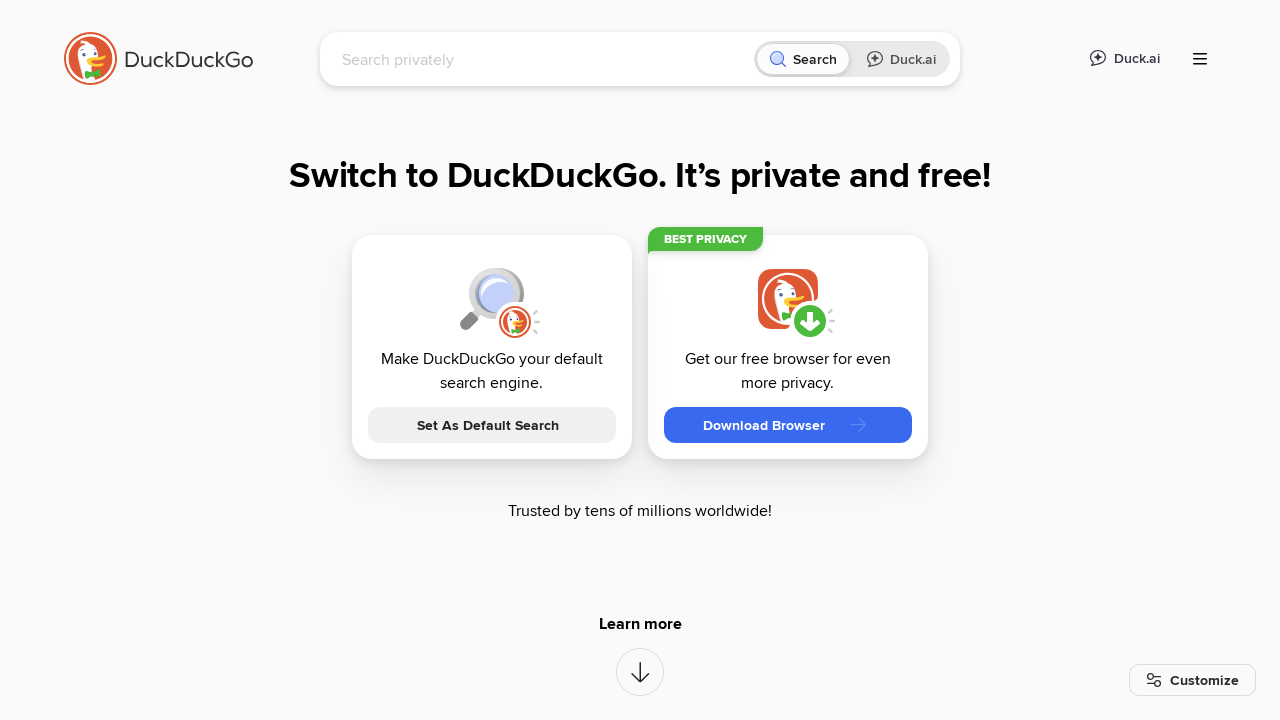

Located DuckDuckGo logo element
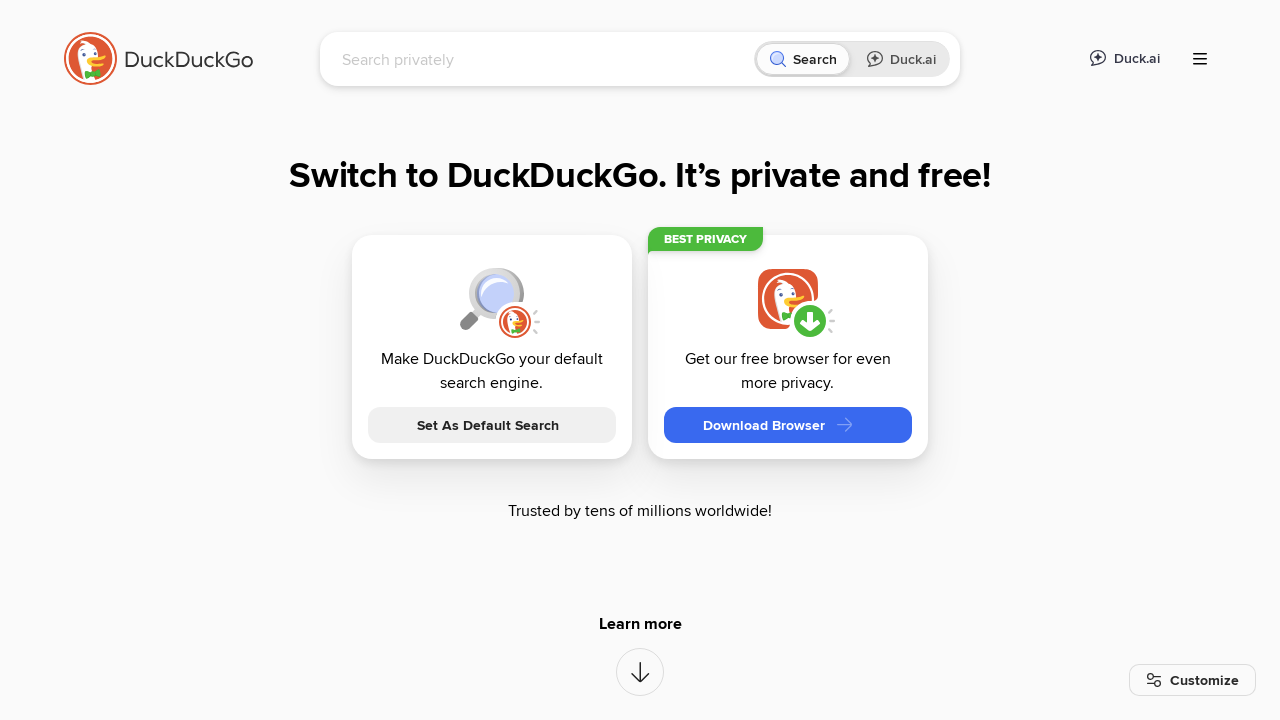

Verified DuckDuckGo logo is visible on homepage
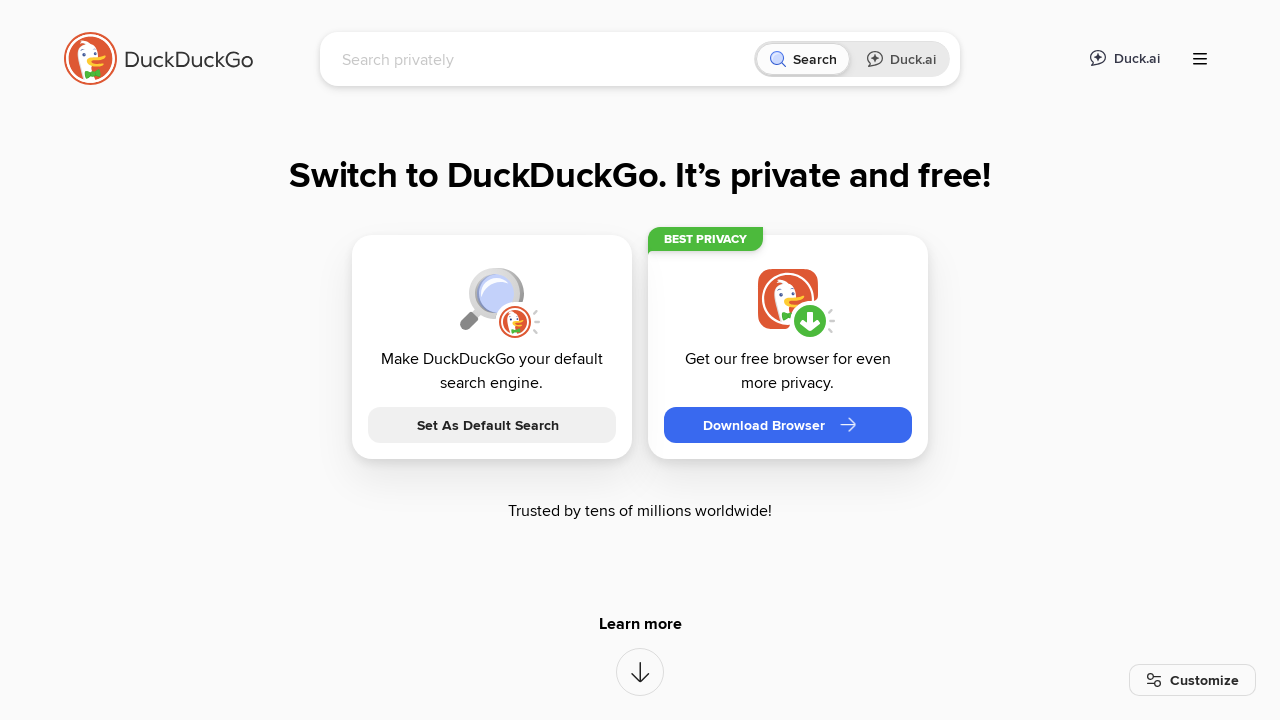

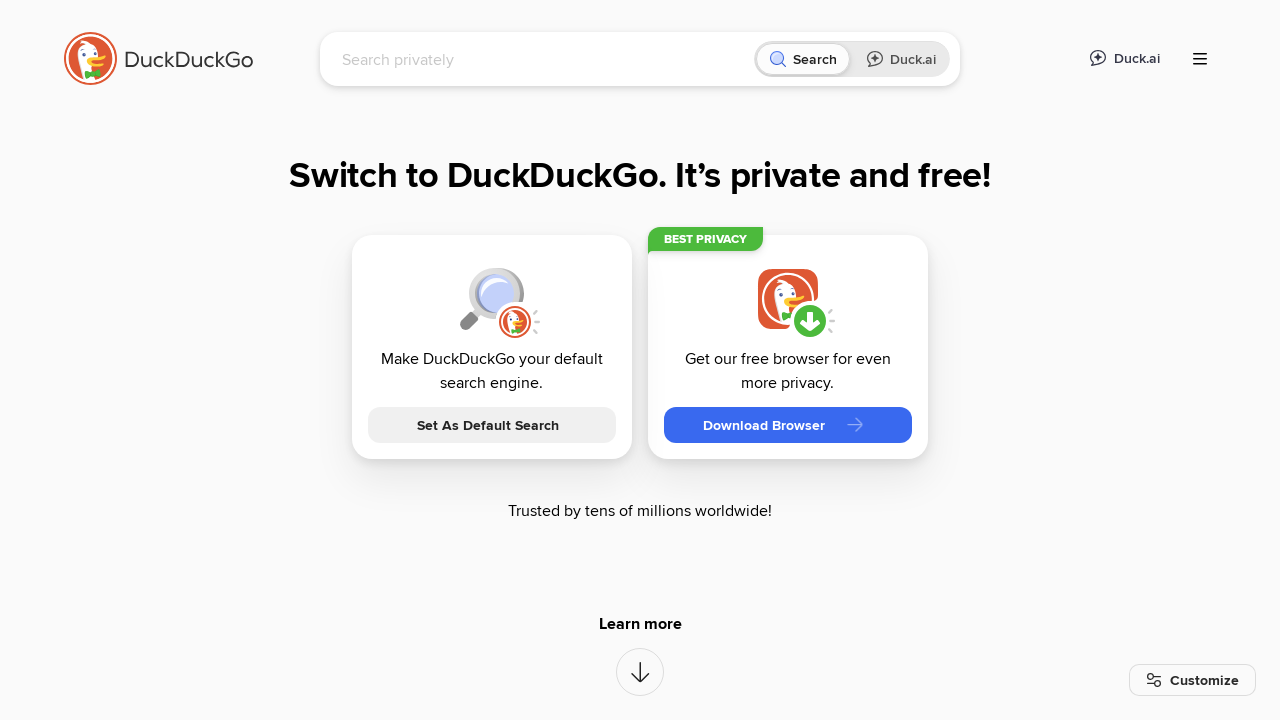